Tests the add/remove elements functionality by clicking the "Add Element" button to create a Delete button, verifying it appears, then clicking the Delete button to remove it.

Starting URL: http://the-internet.herokuapp.com/add_remove_elements/

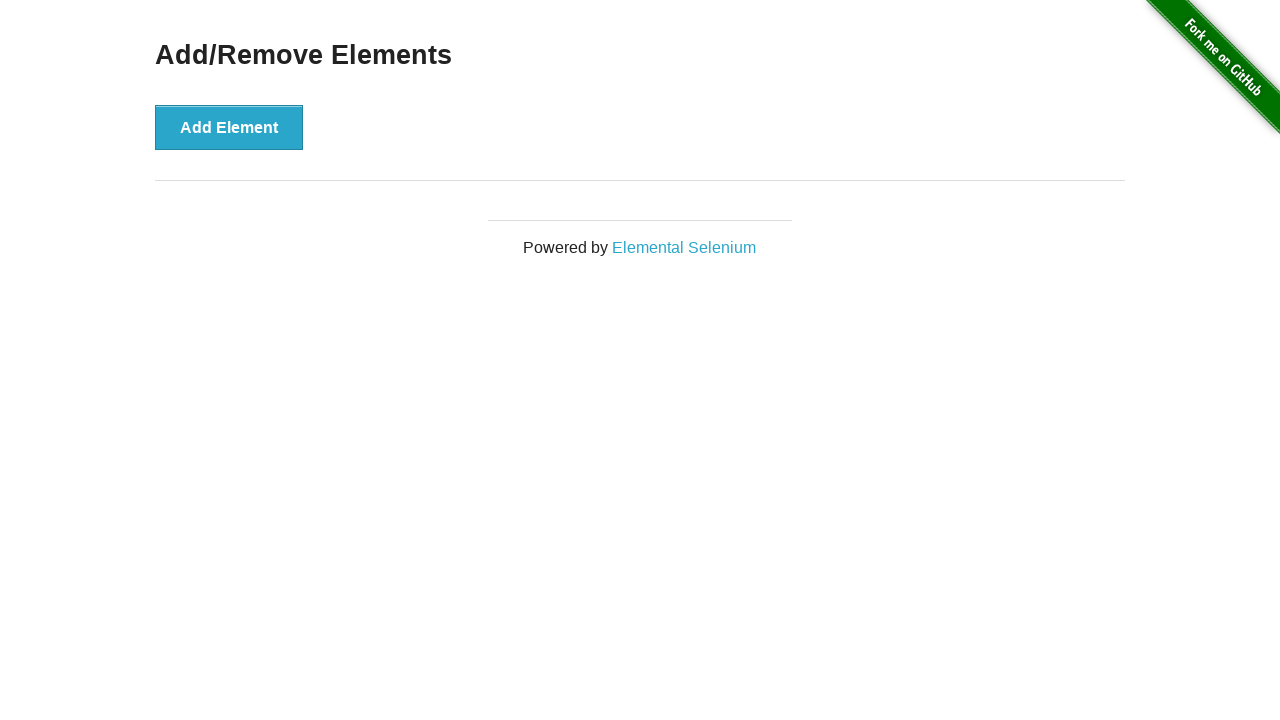

Clicked 'Add Element' button to create a Delete button at (229, 127) on xpath=//button[contains(text(),'Add Element')]
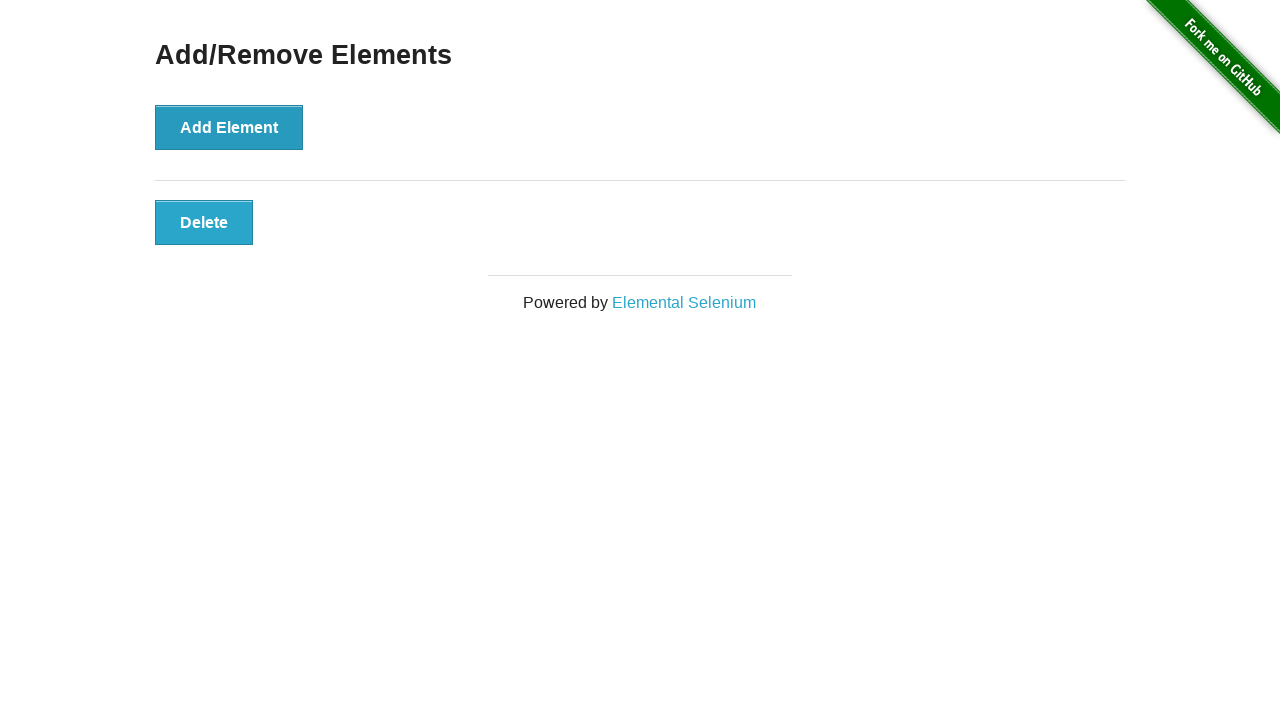

Delete button appeared on the page
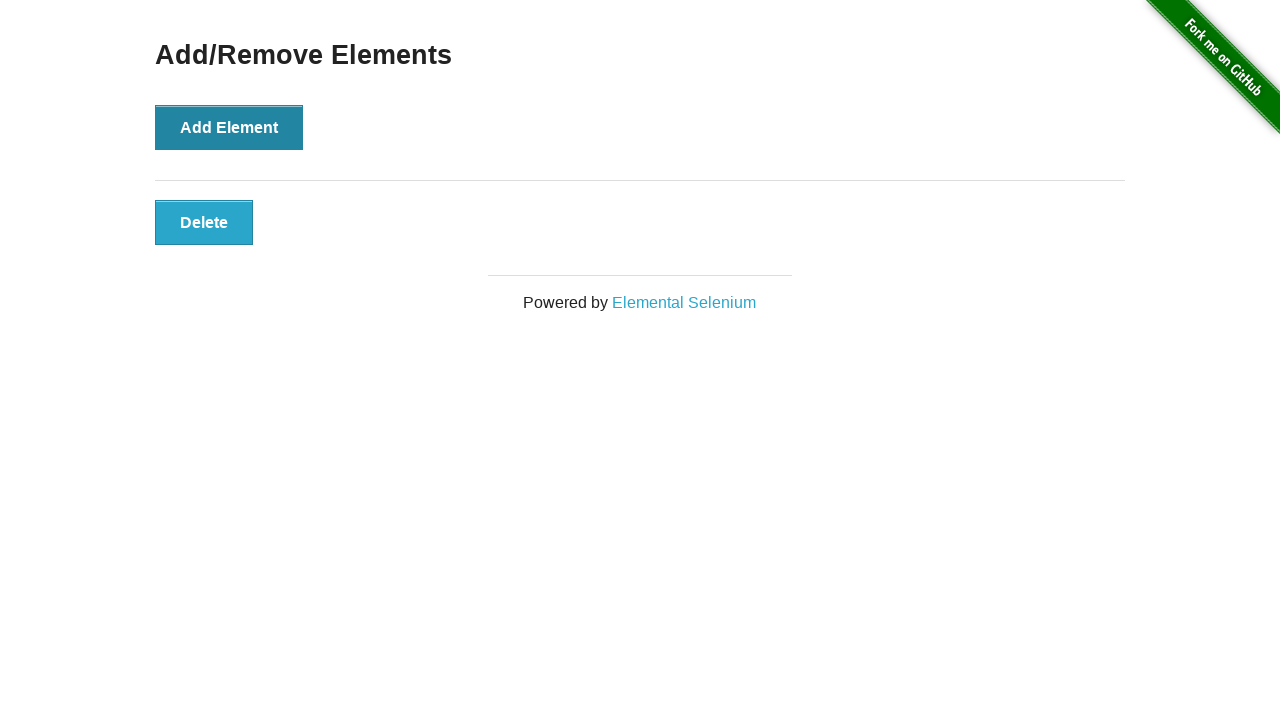

Clicked the Delete button to remove the element at (204, 222) on xpath=//button[contains(text(),'Delete')]
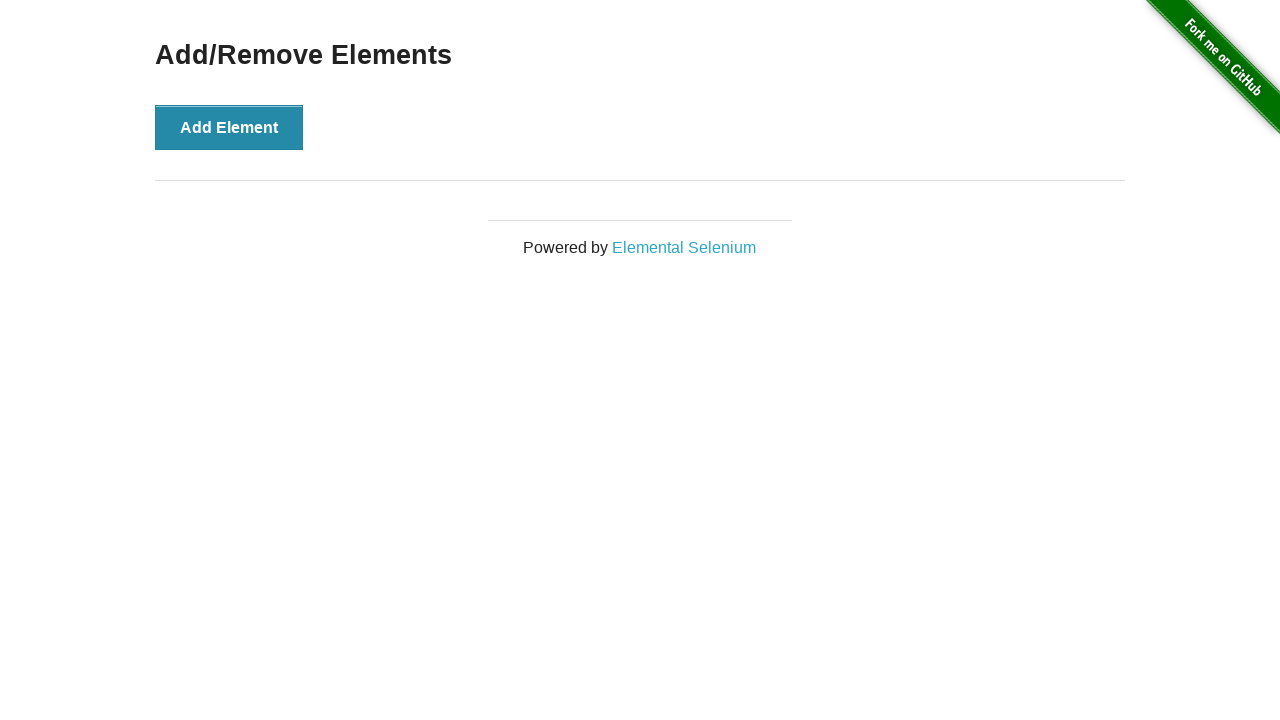

Verified Delete button is no longer displayed on the page
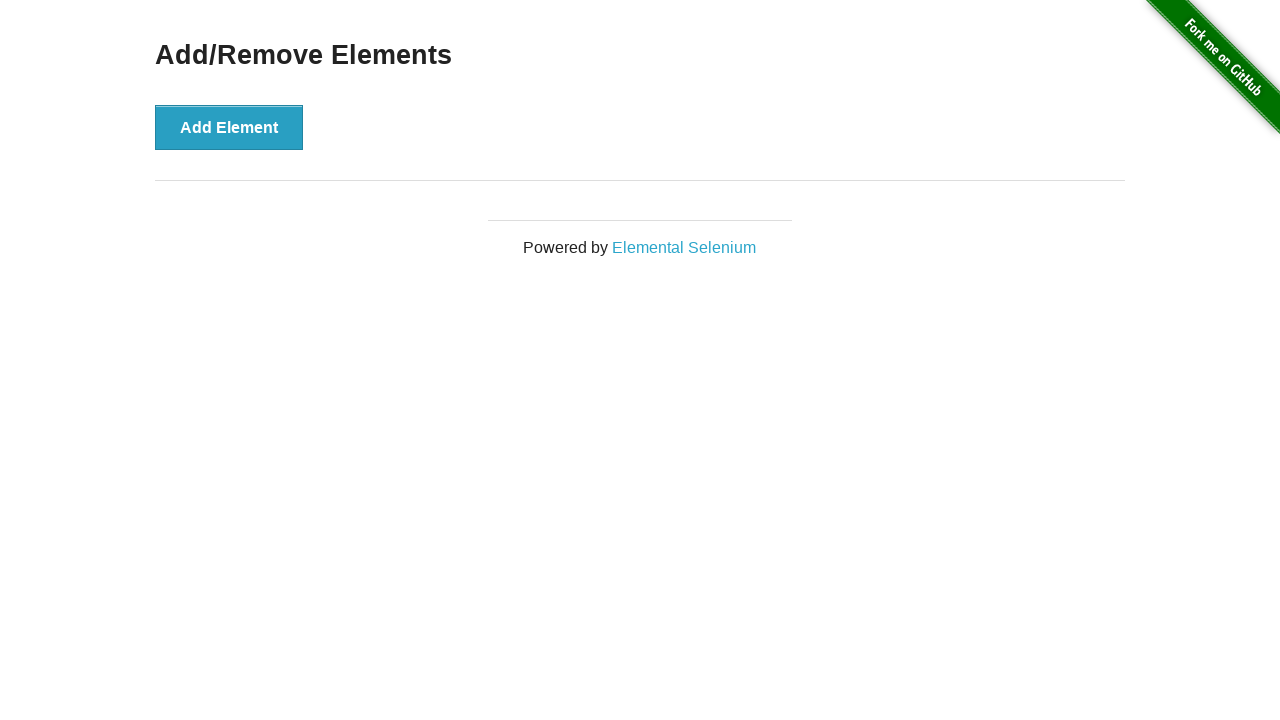

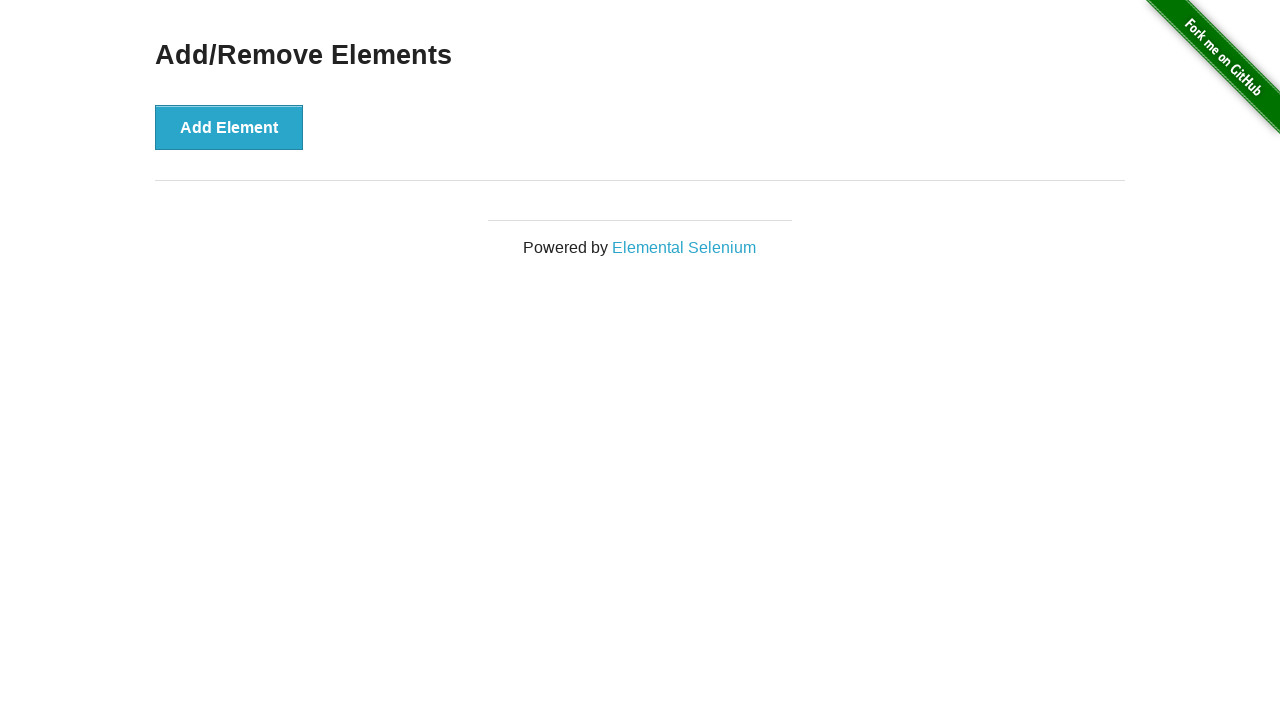